Tests the download button functionality by clicking the download button on the DemoQA upload-download page.

Starting URL: https://demoqa.com/upload-download

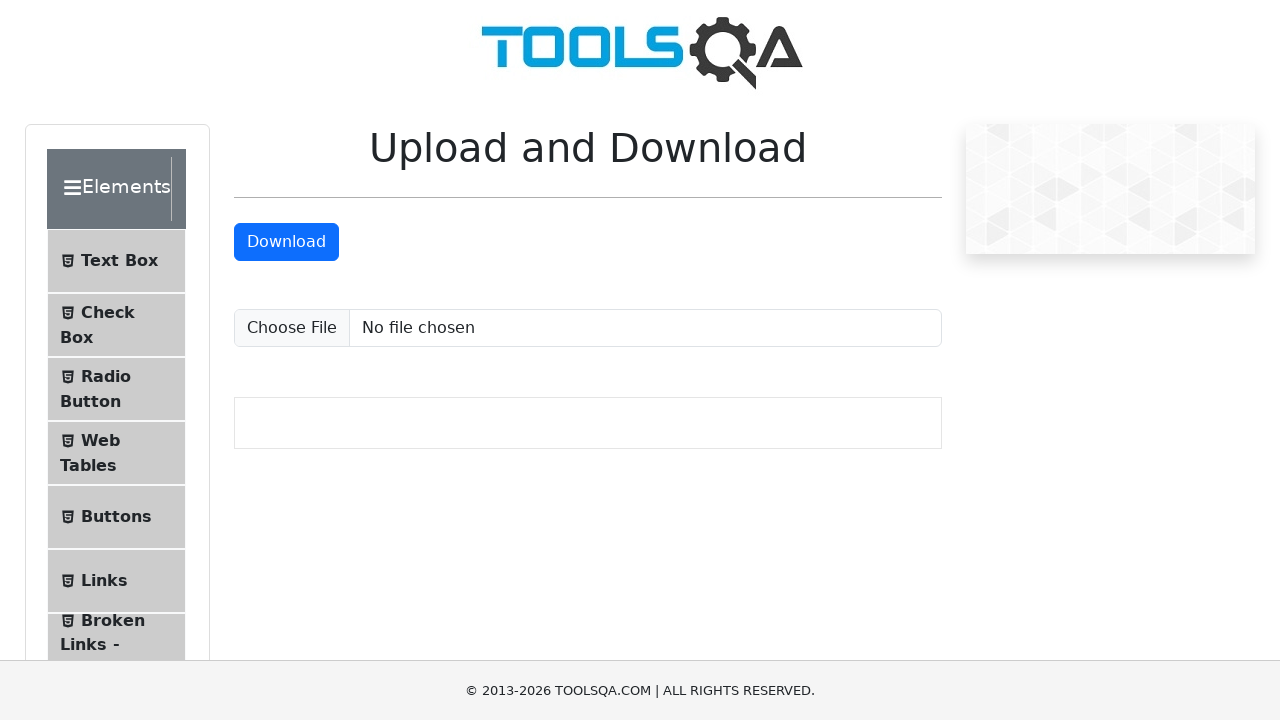

Located download button element
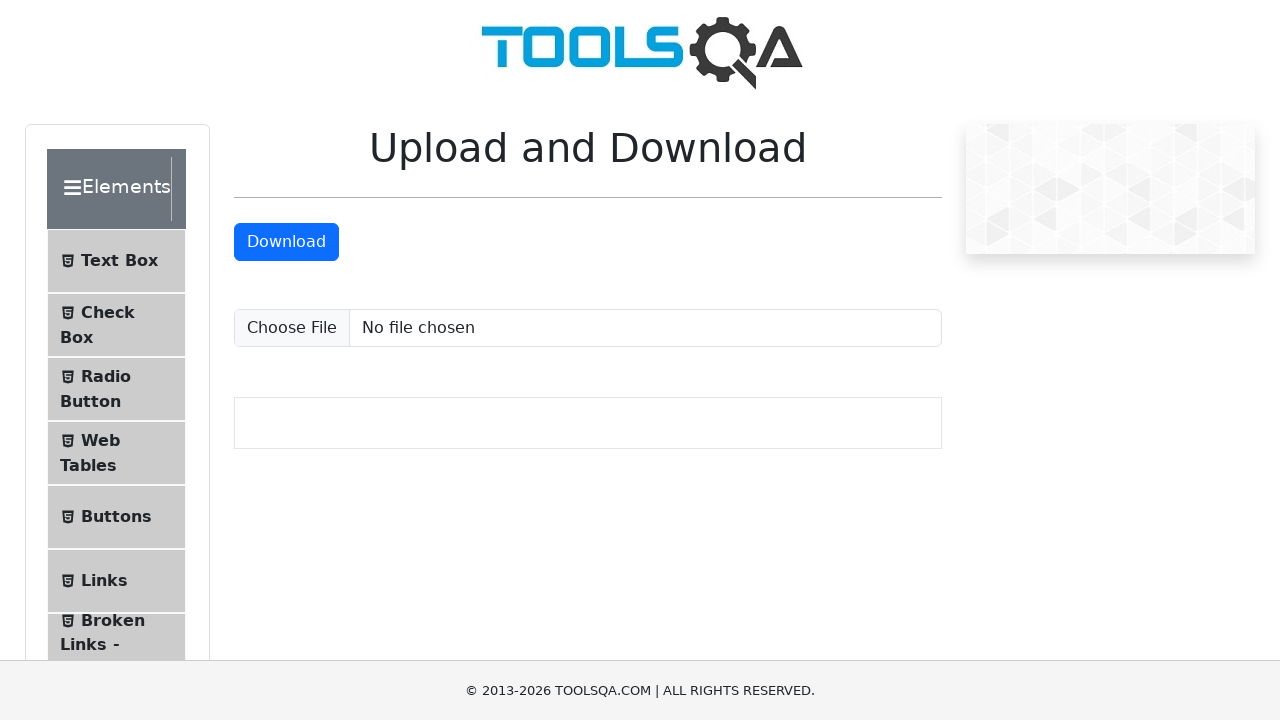

Download button became visible
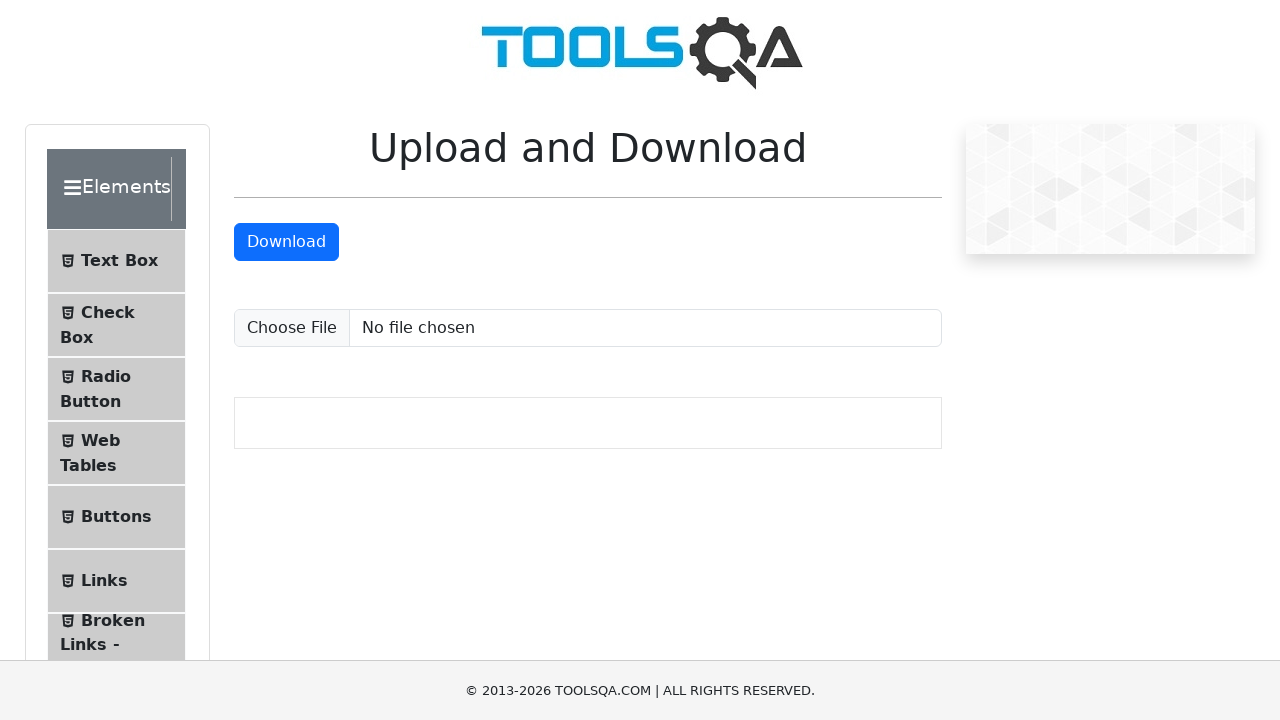

Clicked download button at (286, 242) on #downloadButton
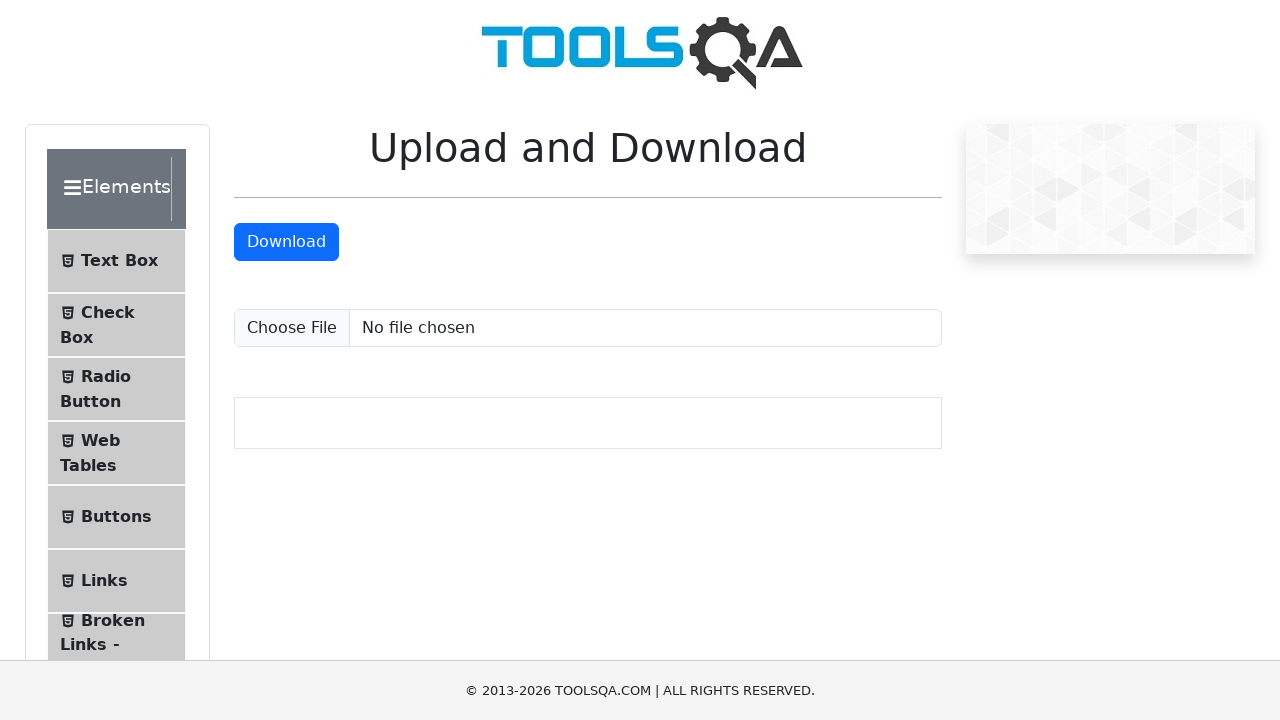

Waited 3 seconds for download to complete
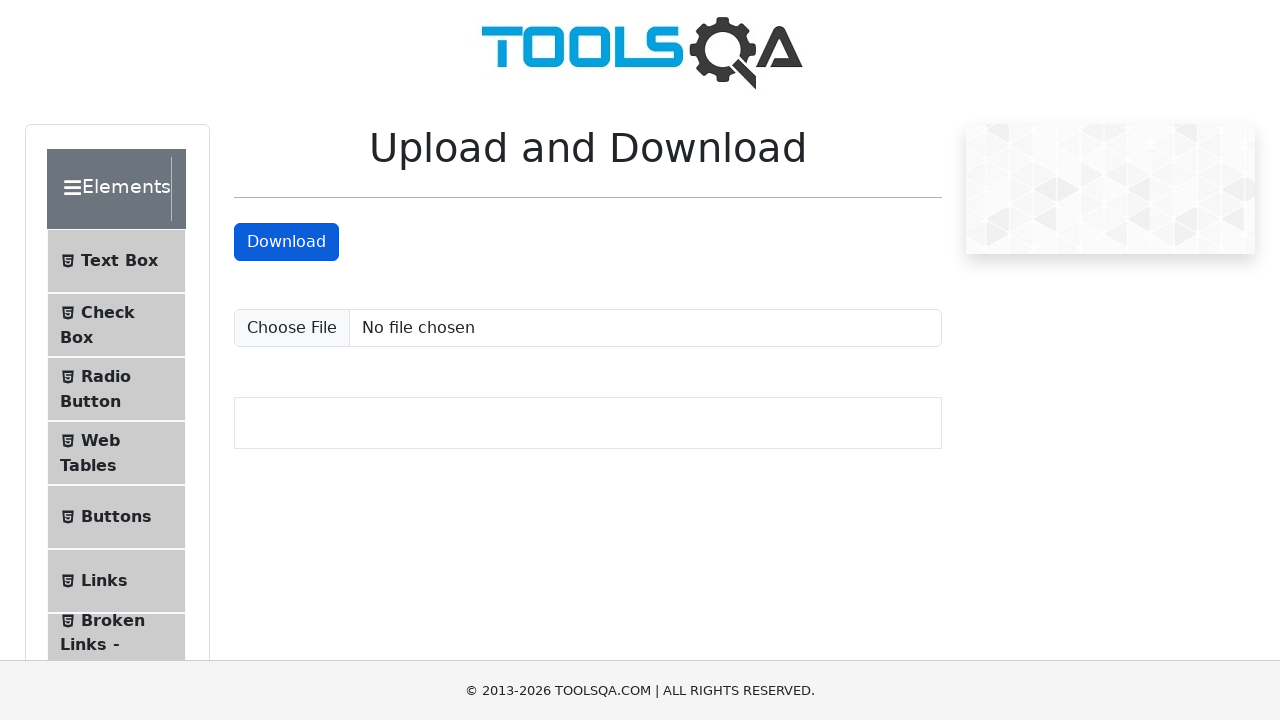

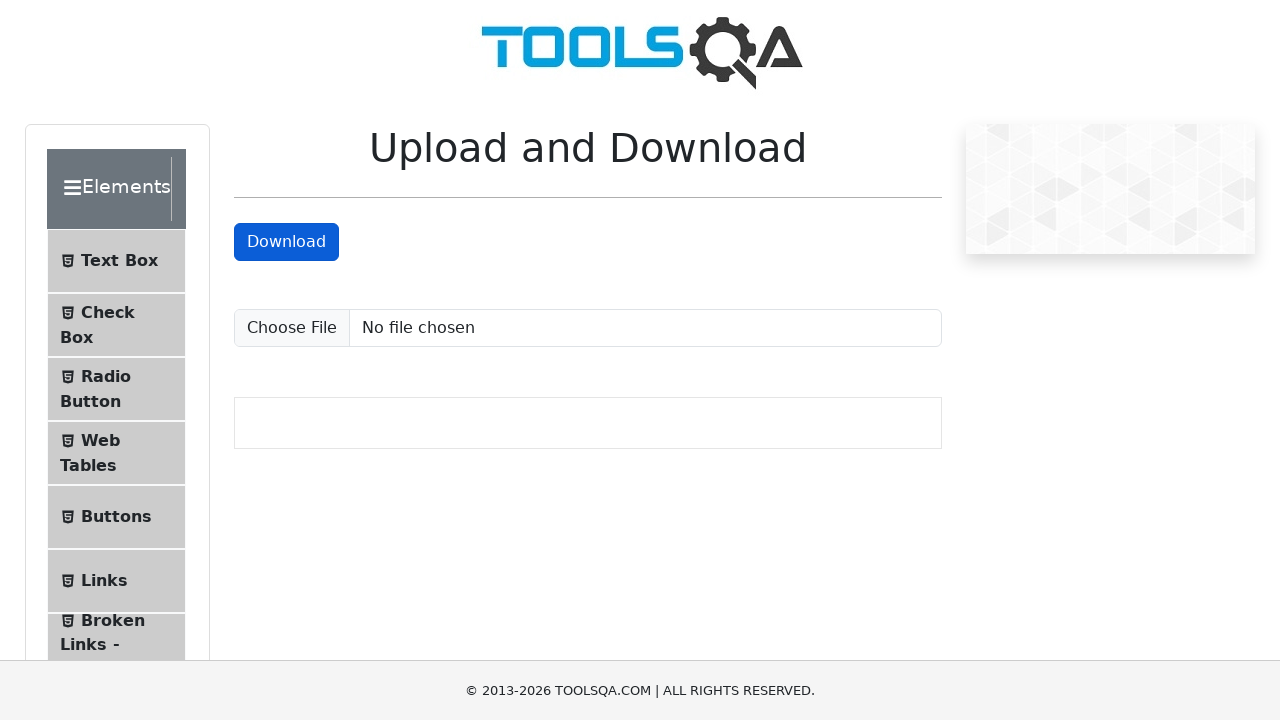